Tests the Greens Tech course content page by clicking on the Overview section and verifying the content loads correctly.

Starting URL: http://greenstech.in/selenium-course-content.html

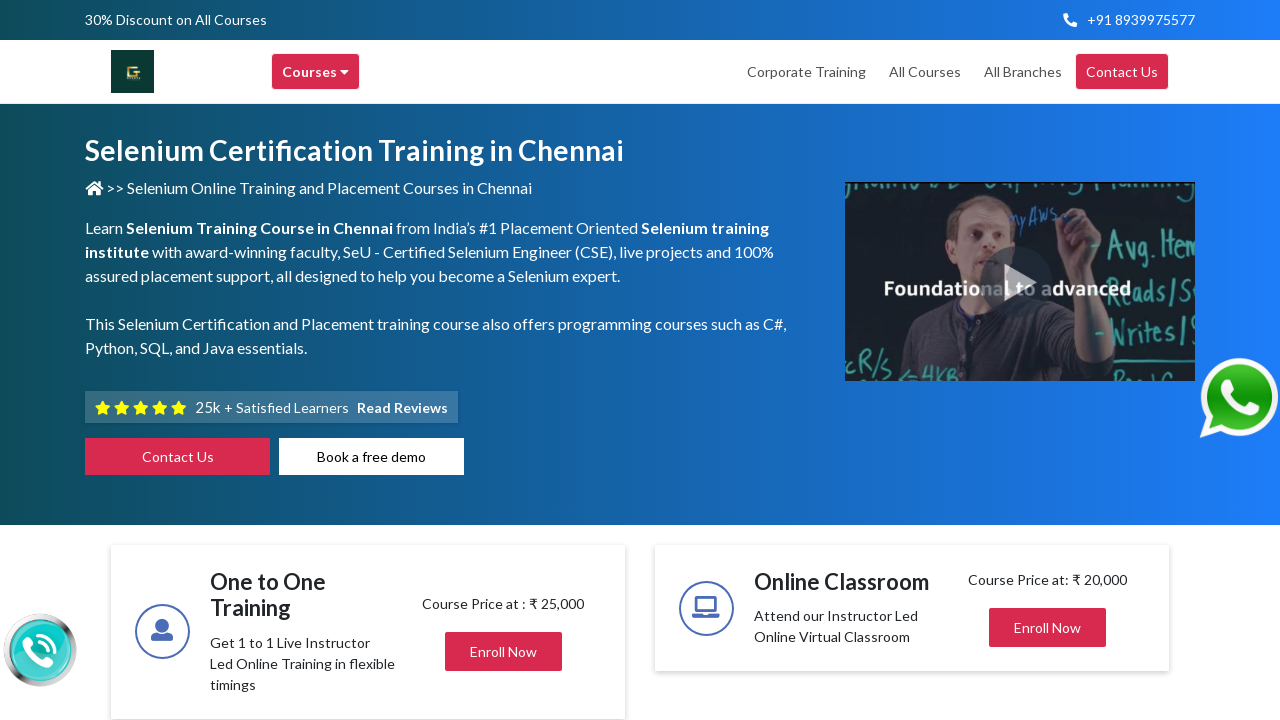

Clicked on the Overview section at (516, 361) on xpath=//span[@title='Overview']
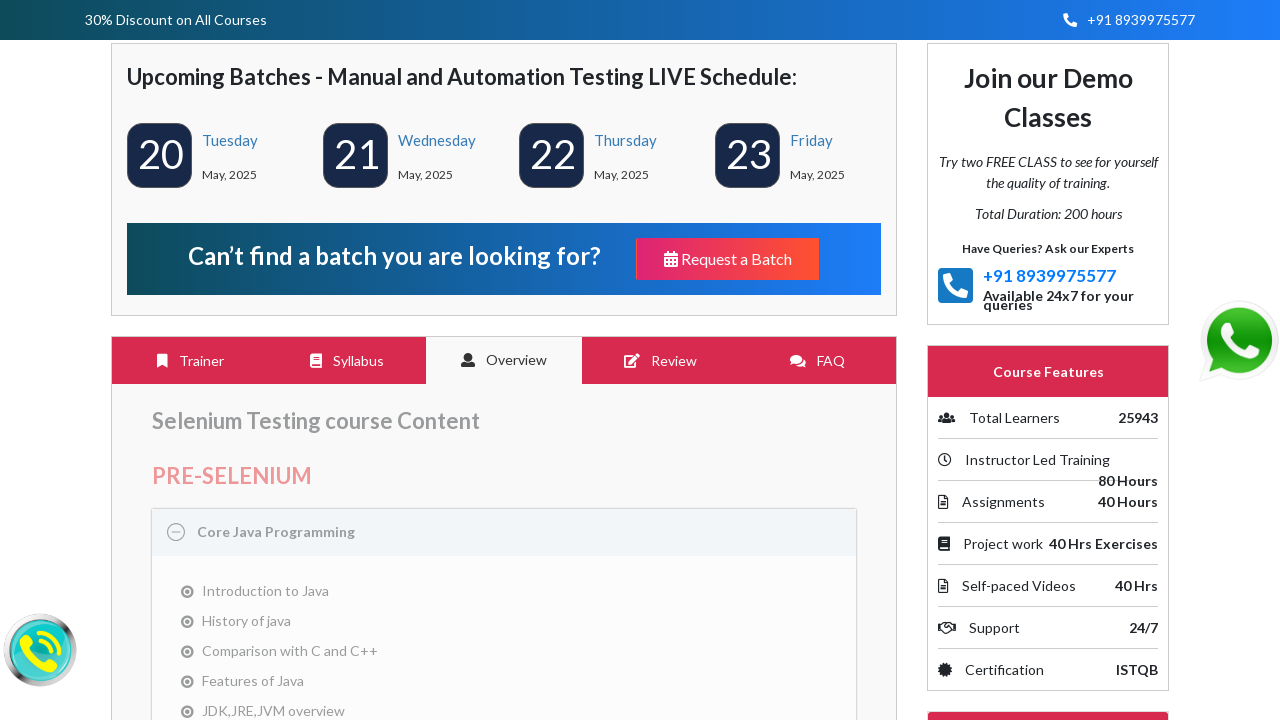

Verified Greens Technologies content paragraph is visible
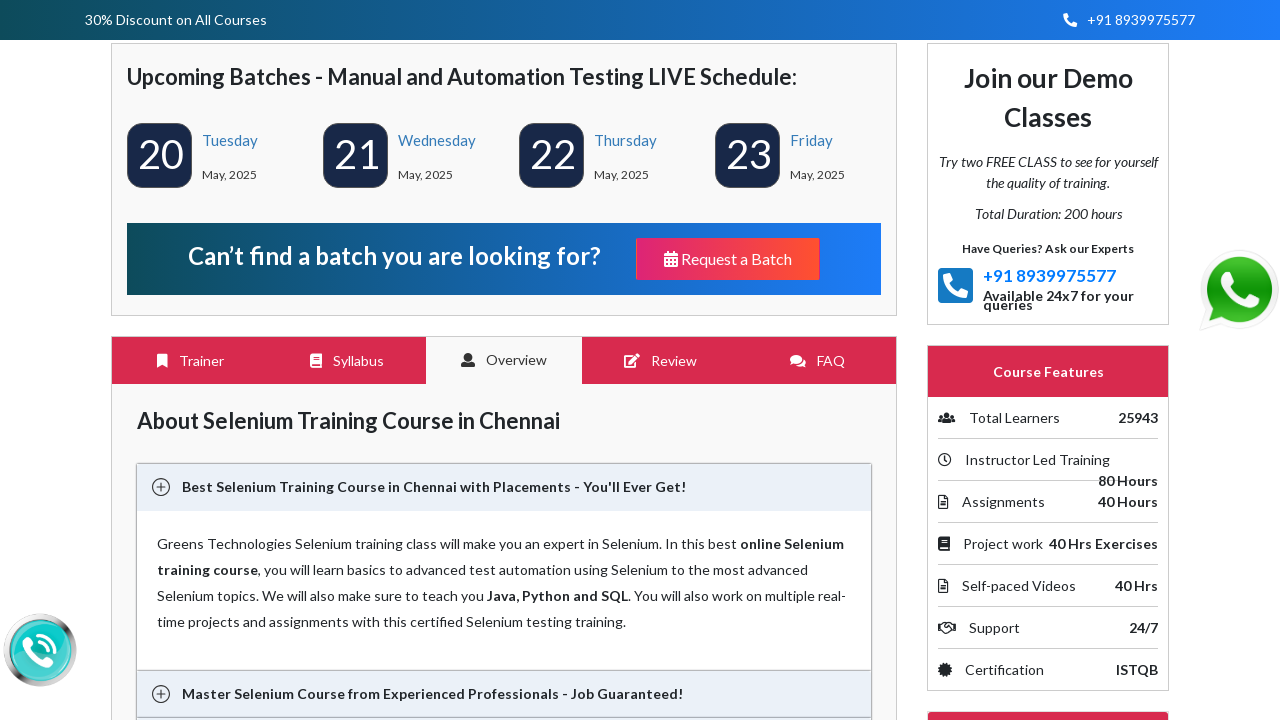

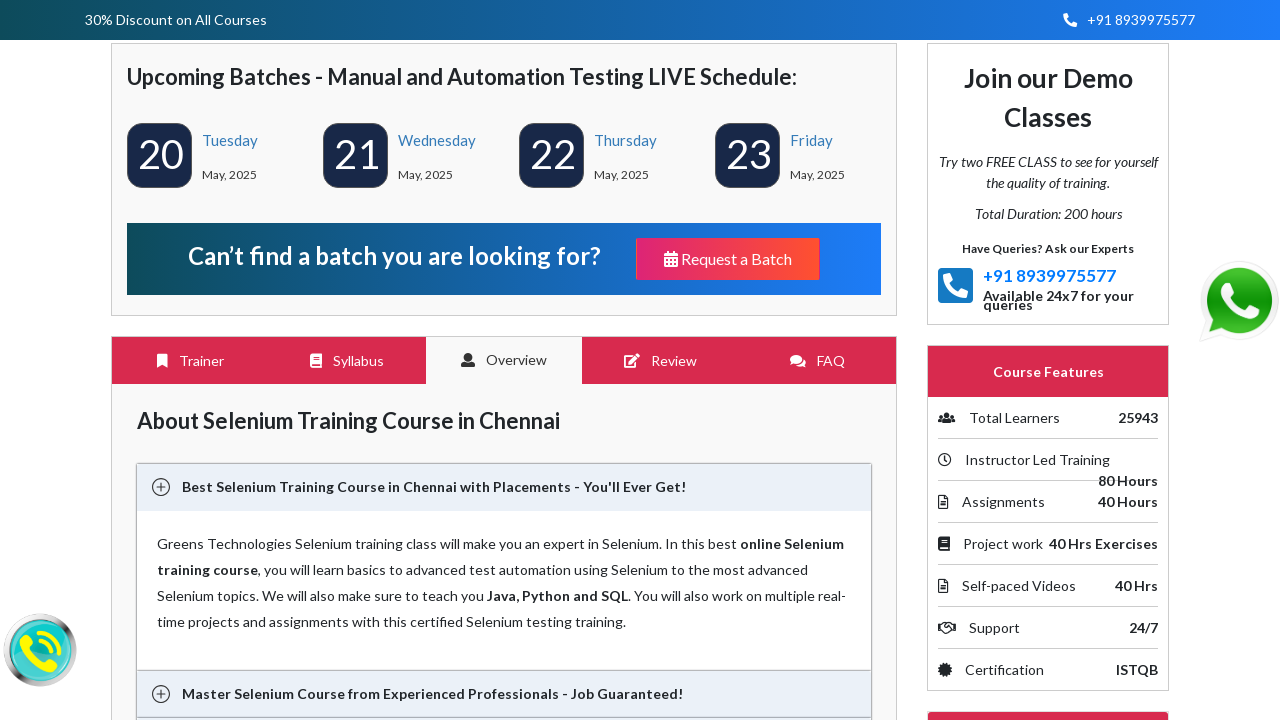